Tests selecting all radio buttons on the page by iterating through each one

Starting URL: https://kristinek.github.io/site/examples/actions

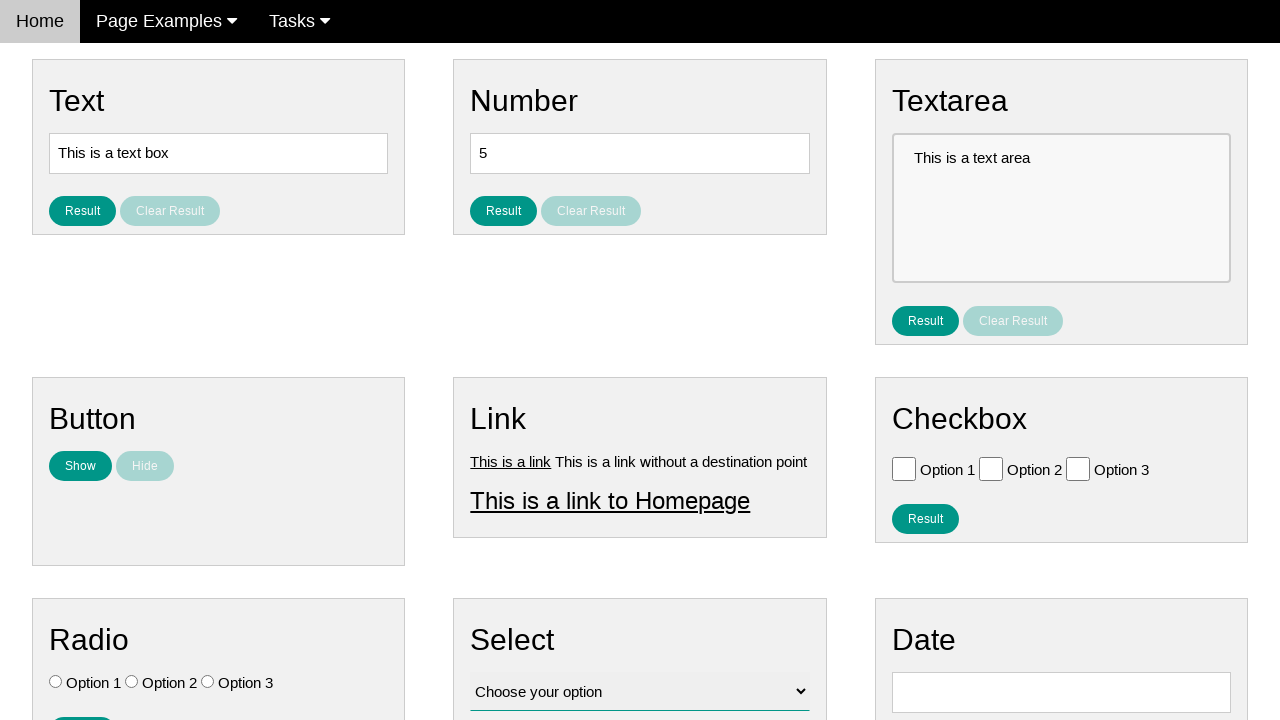

Located all radio buttons on the page
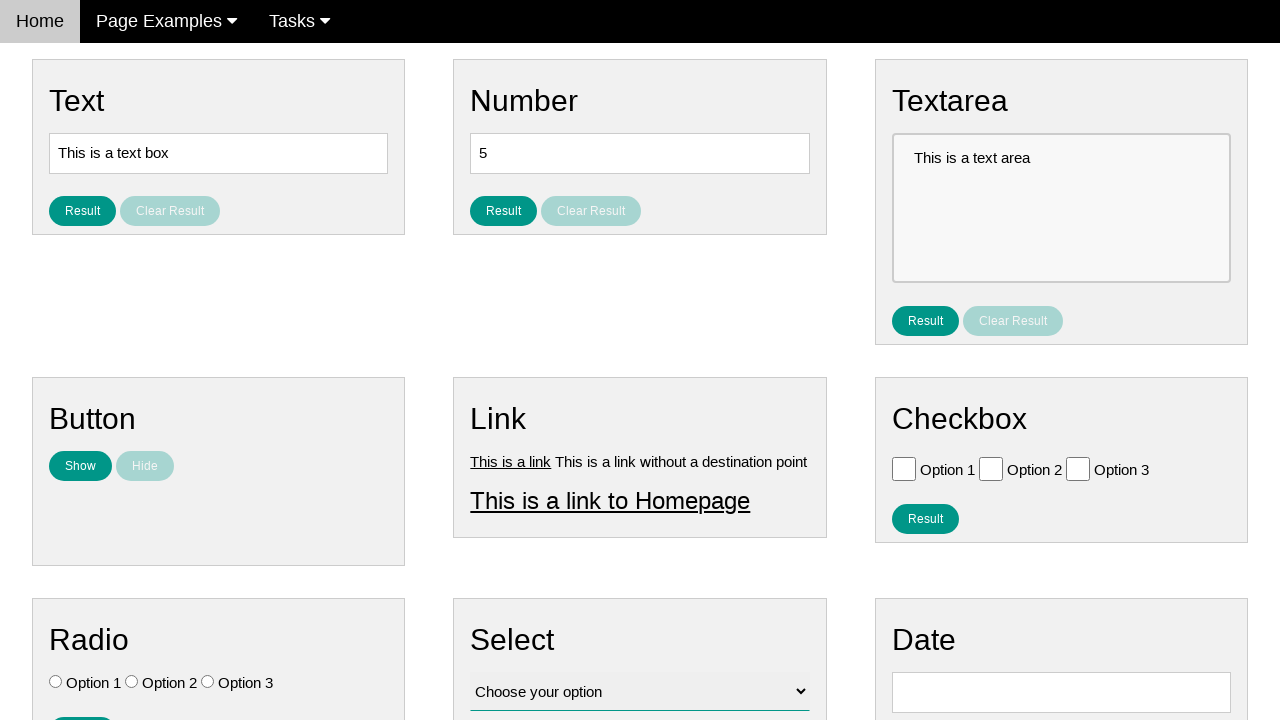

Counted 3 radio buttons total
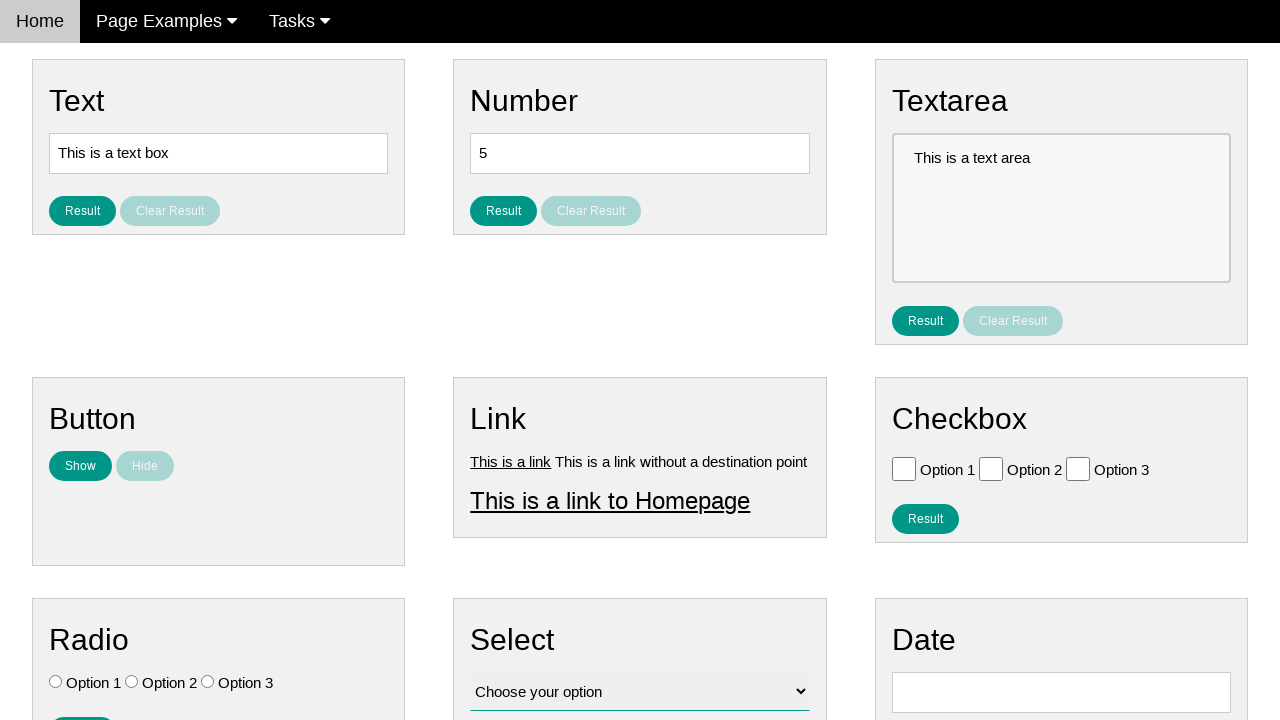

Selected radio button 1 of 3
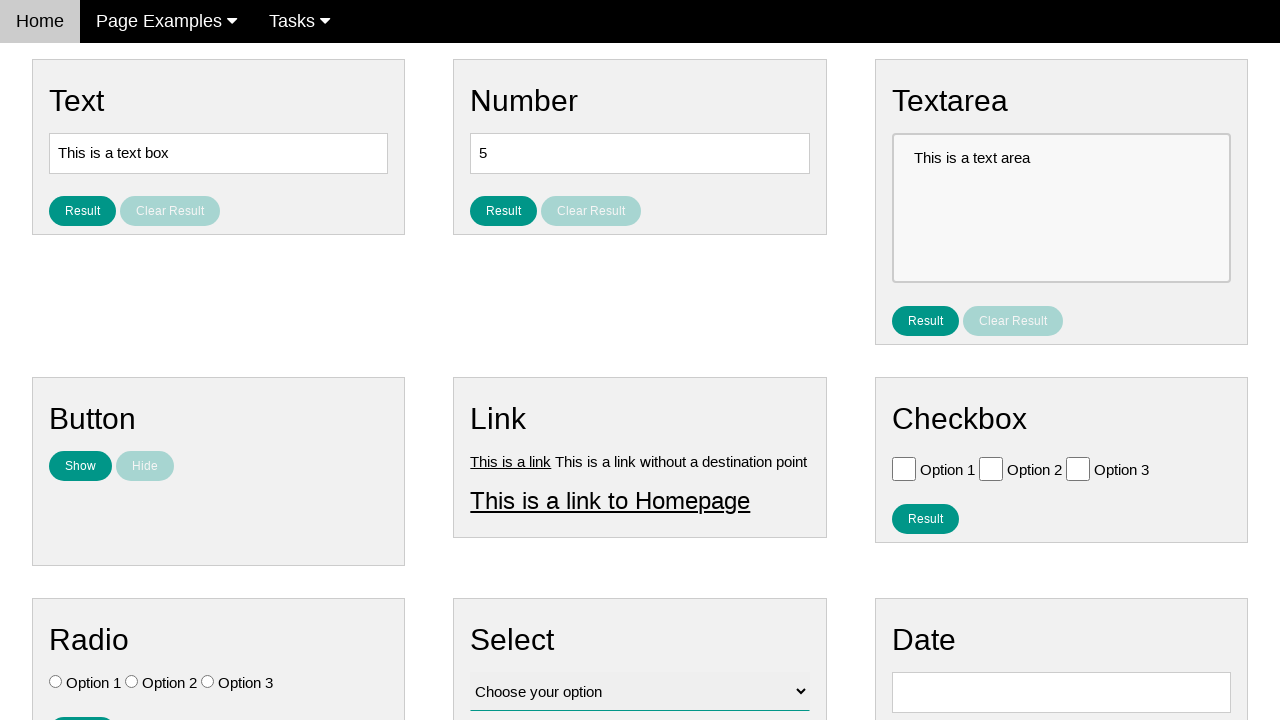

Clicked radio button 1 of 3 at (56, 682) on input[type='radio'] >> nth=0
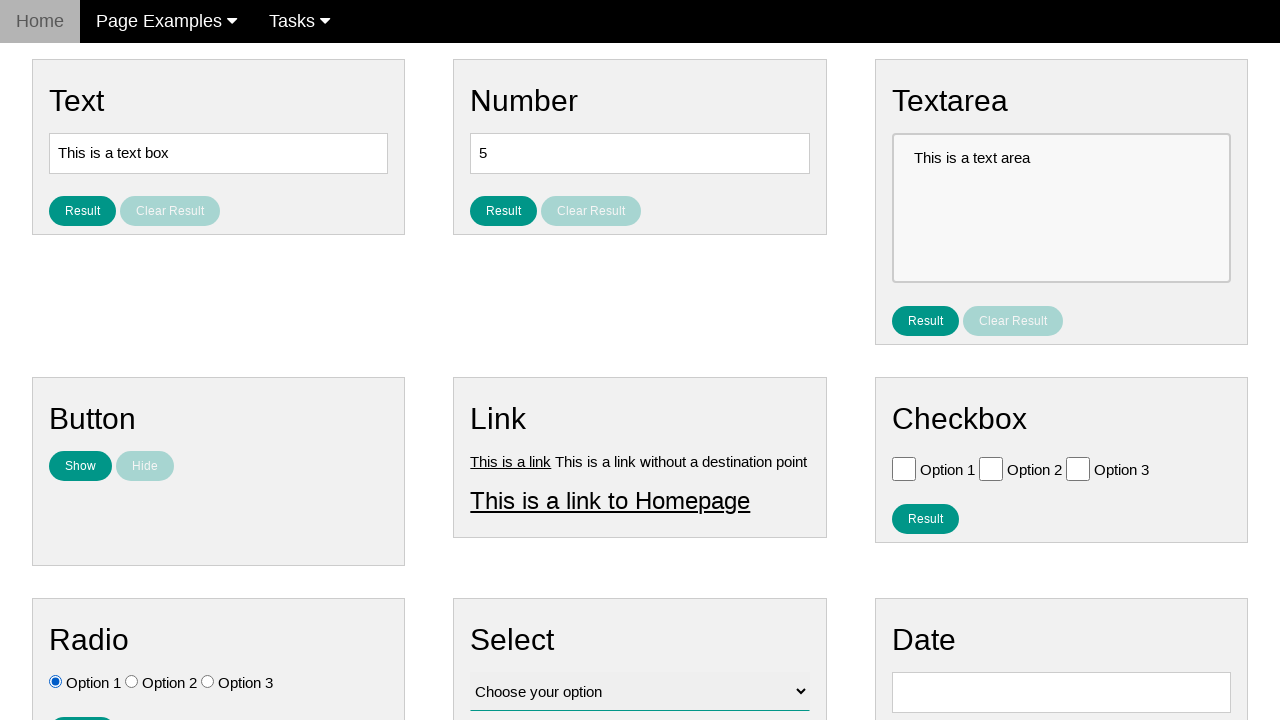

Selected radio button 2 of 3
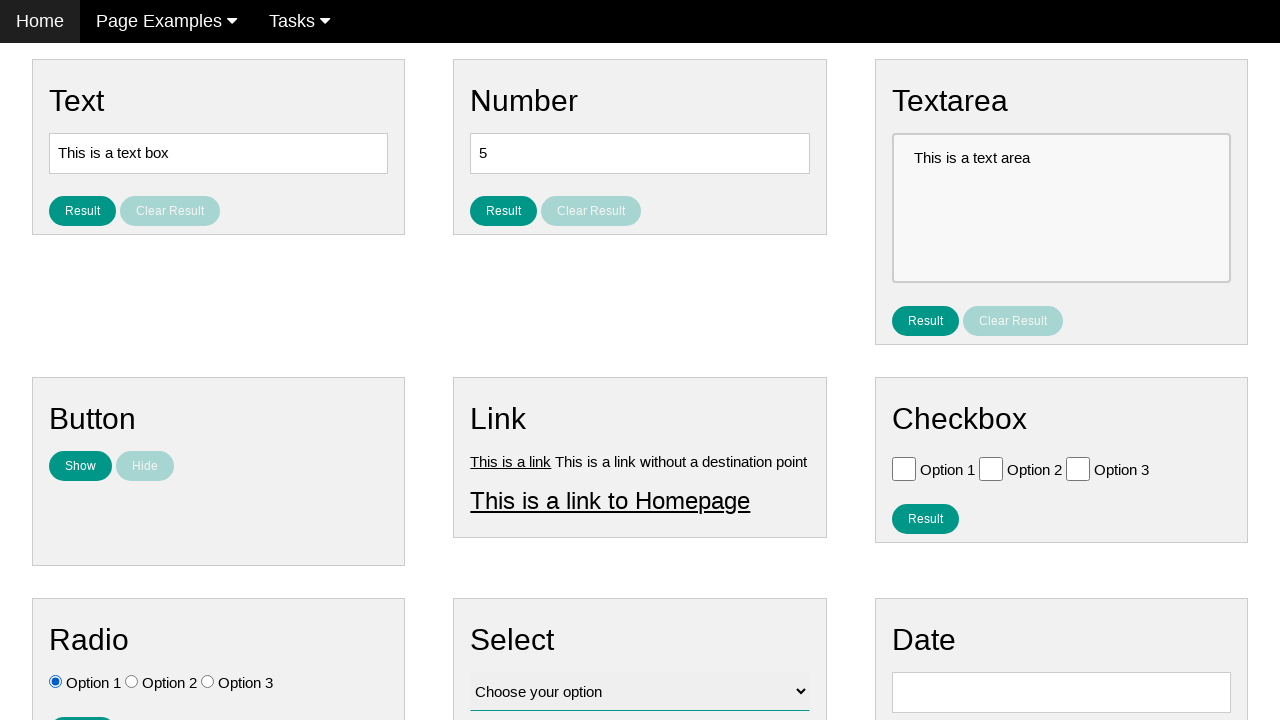

Clicked radio button 2 of 3 at (132, 682) on input[type='radio'] >> nth=1
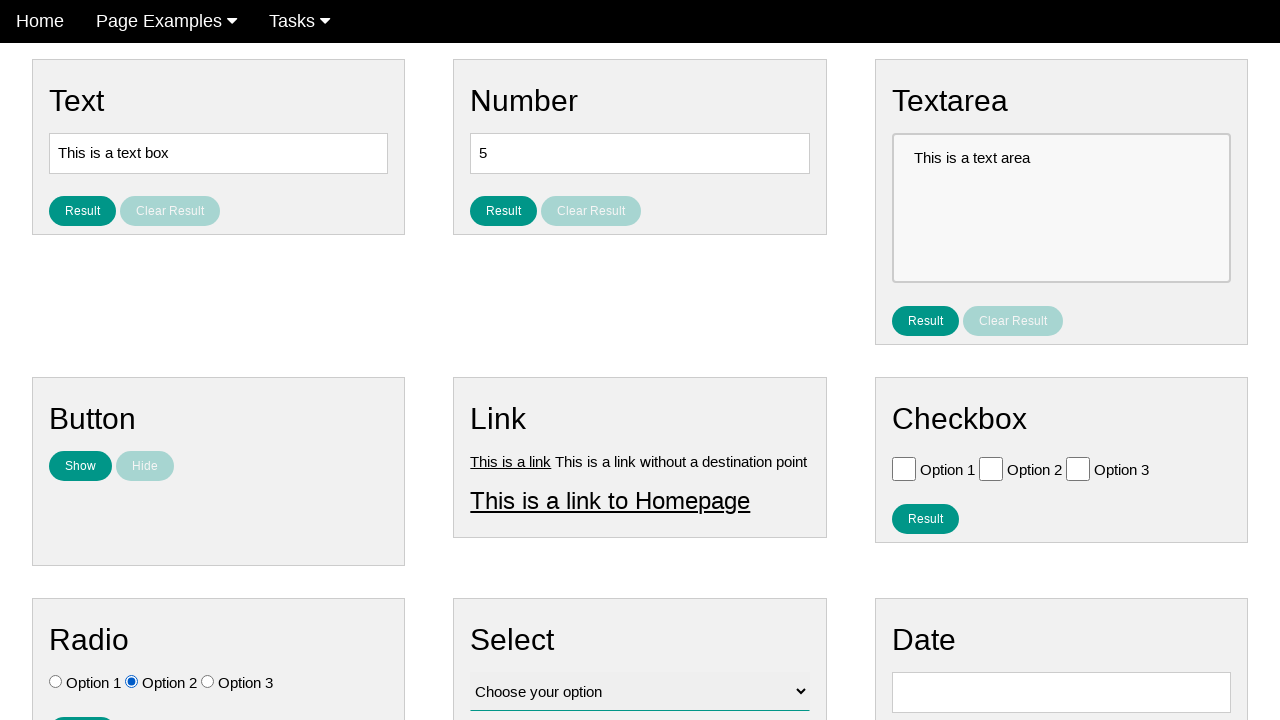

Selected radio button 3 of 3
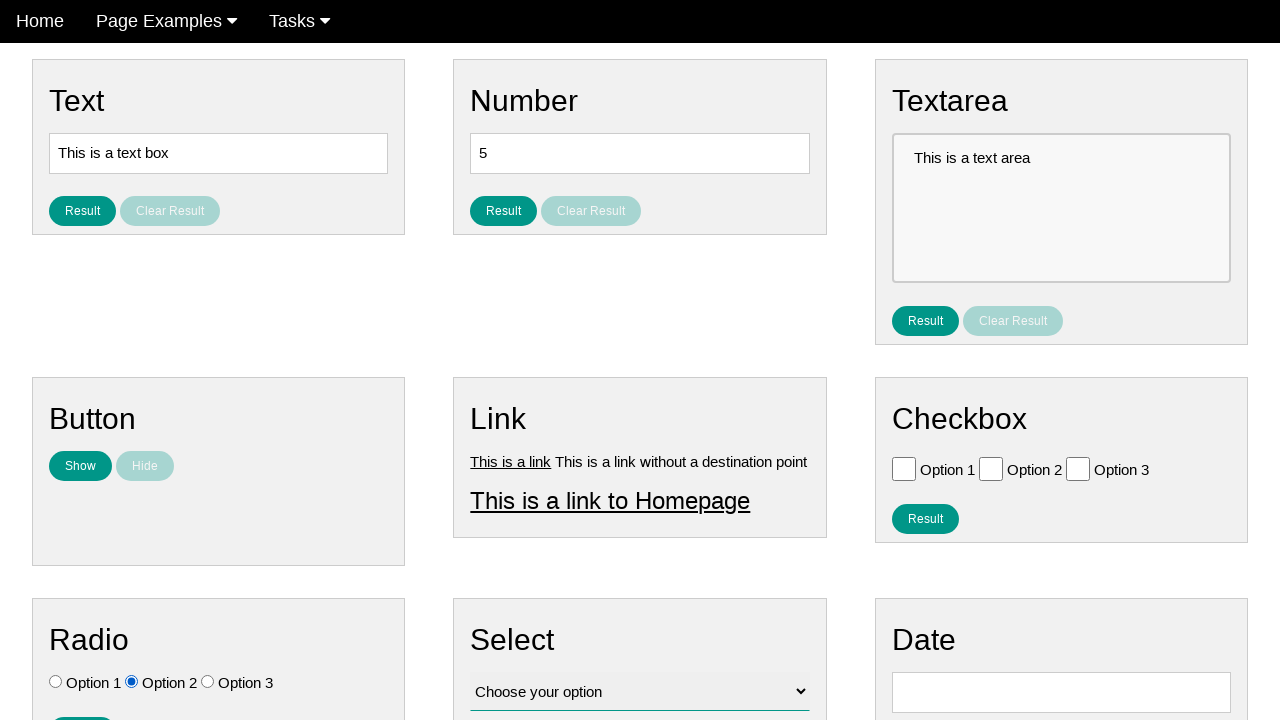

Clicked radio button 3 of 3 at (208, 682) on input[type='radio'] >> nth=2
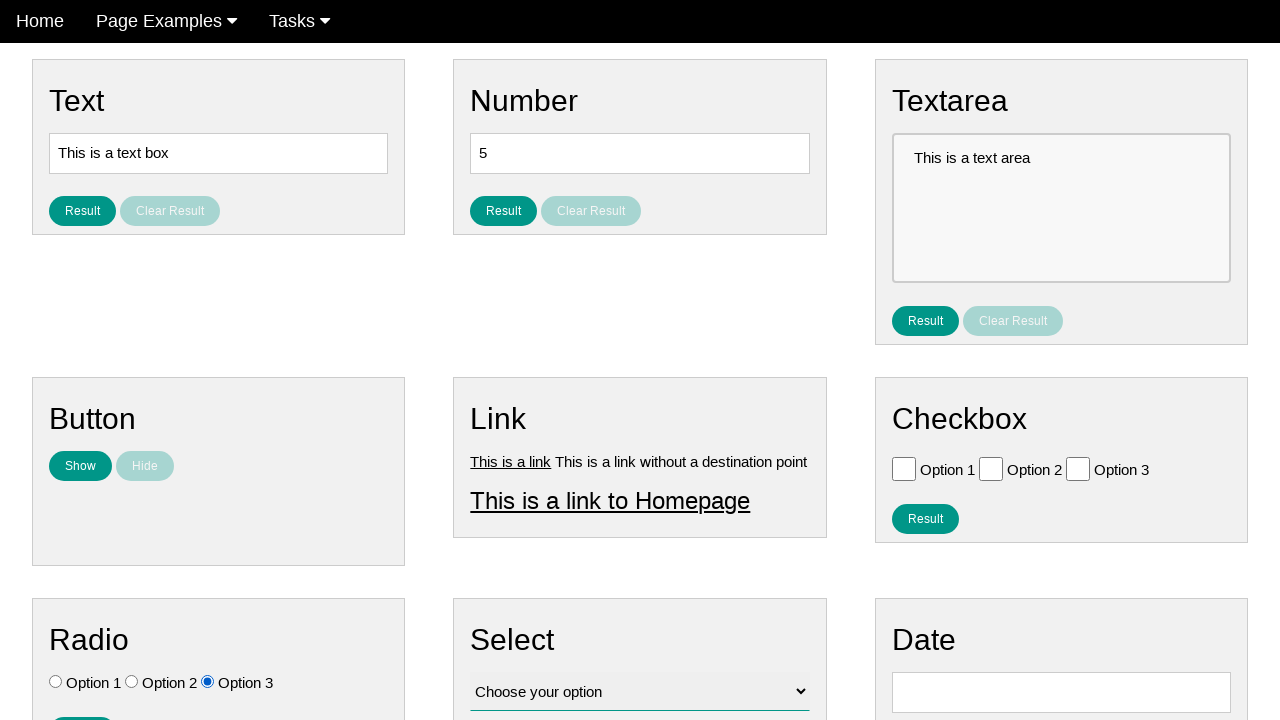

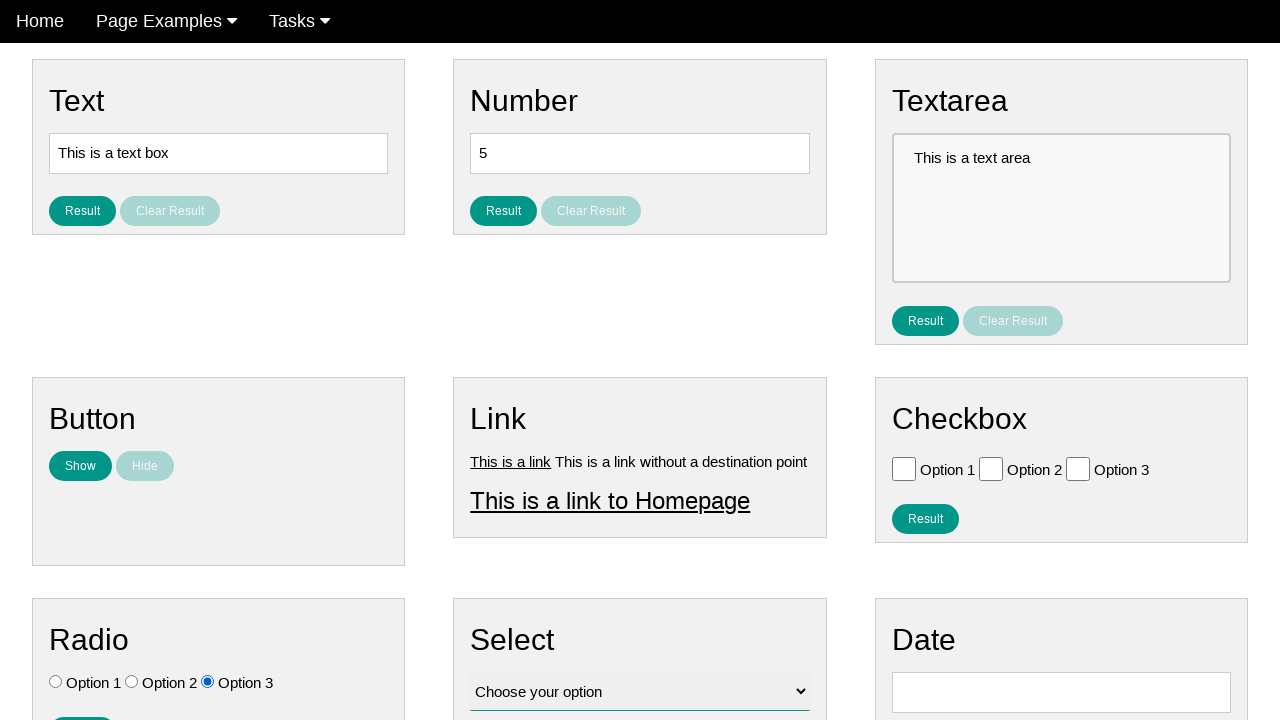